Tests responsive web design at iPhone X viewport (375x812) by verifying the page loads and body element is visible

Starting URL: https://sim.dev.masook.id/#/login

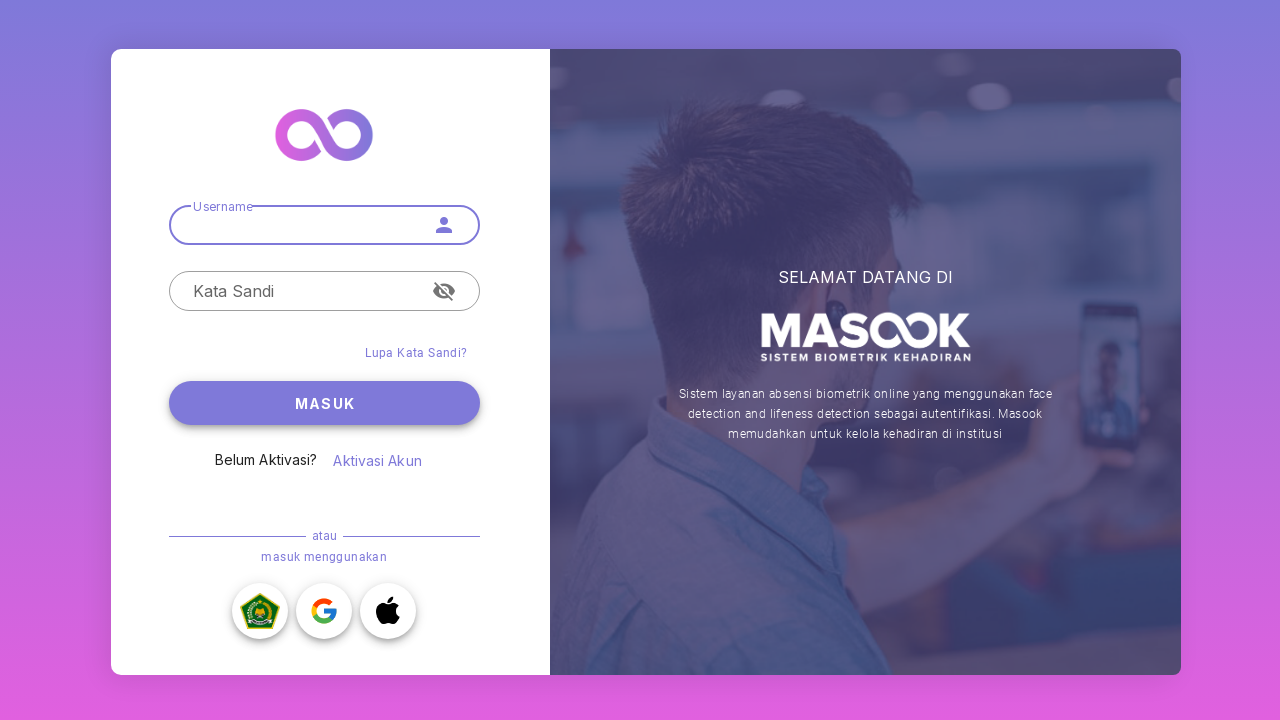

Set viewport size to iPhone X dimensions (375x812)
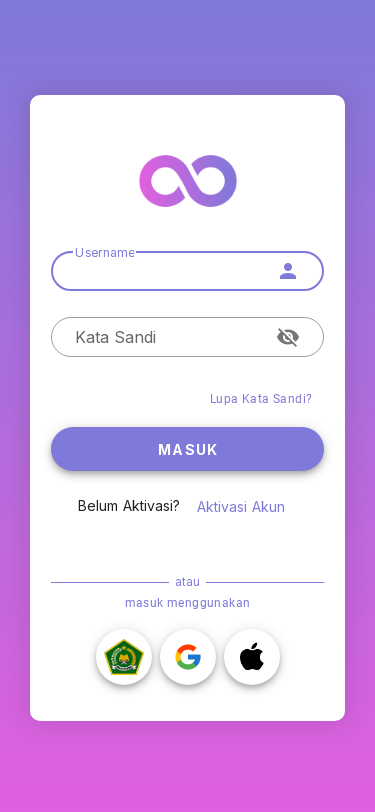

Reloaded page with iPhone X viewport
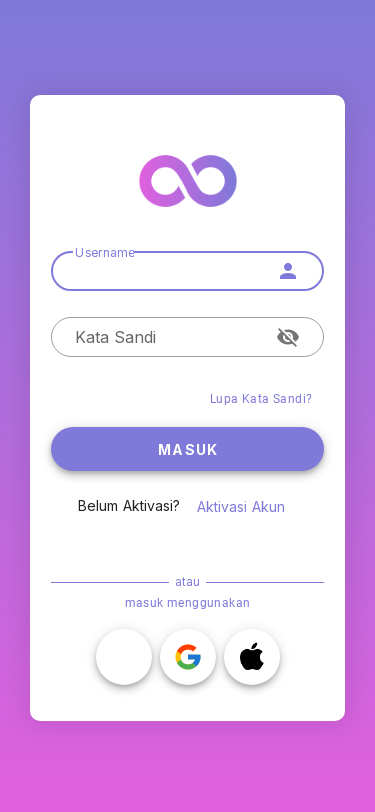

Body element is visible on iPhone X viewport
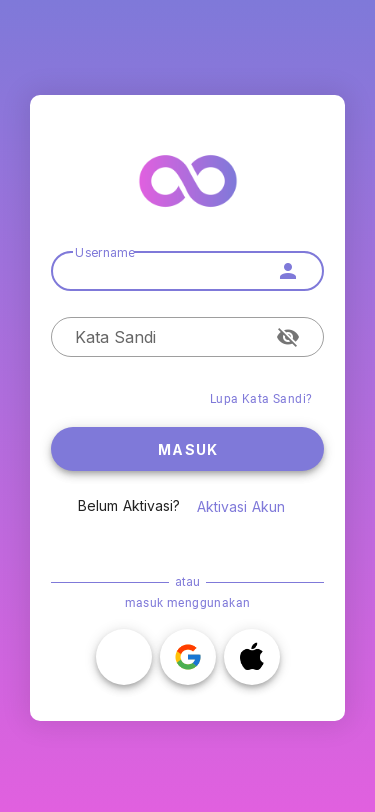

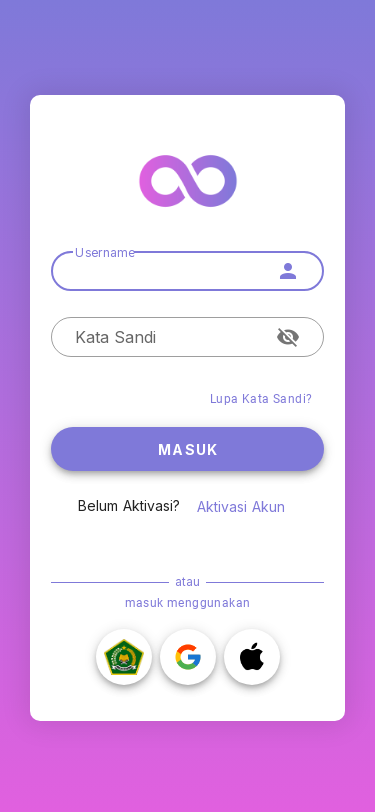